Tests double-click functionality by double-clicking on text within an iframe and verifying the text color changes to red

Starting URL: https://www.w3schools.com/tags/tryit.asp?filename=tryhtml5_ev_ondblclick2

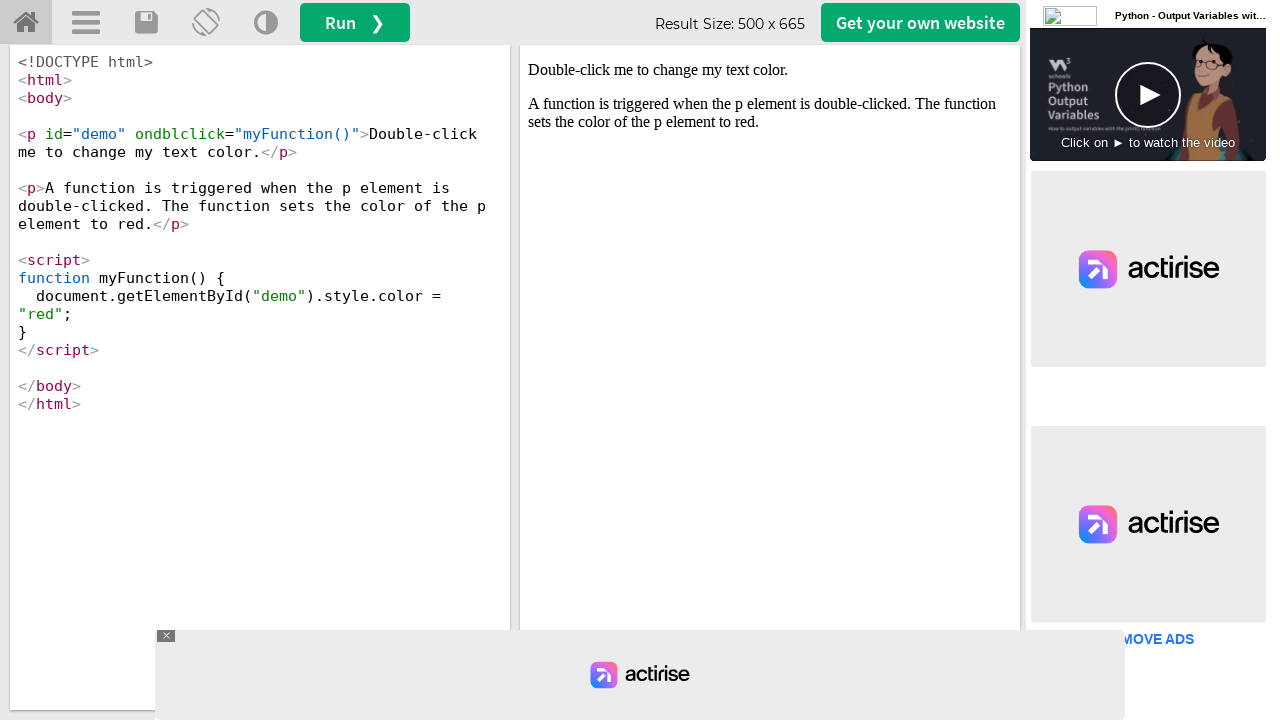

Located iframe with id 'iframeResult' containing interactive content
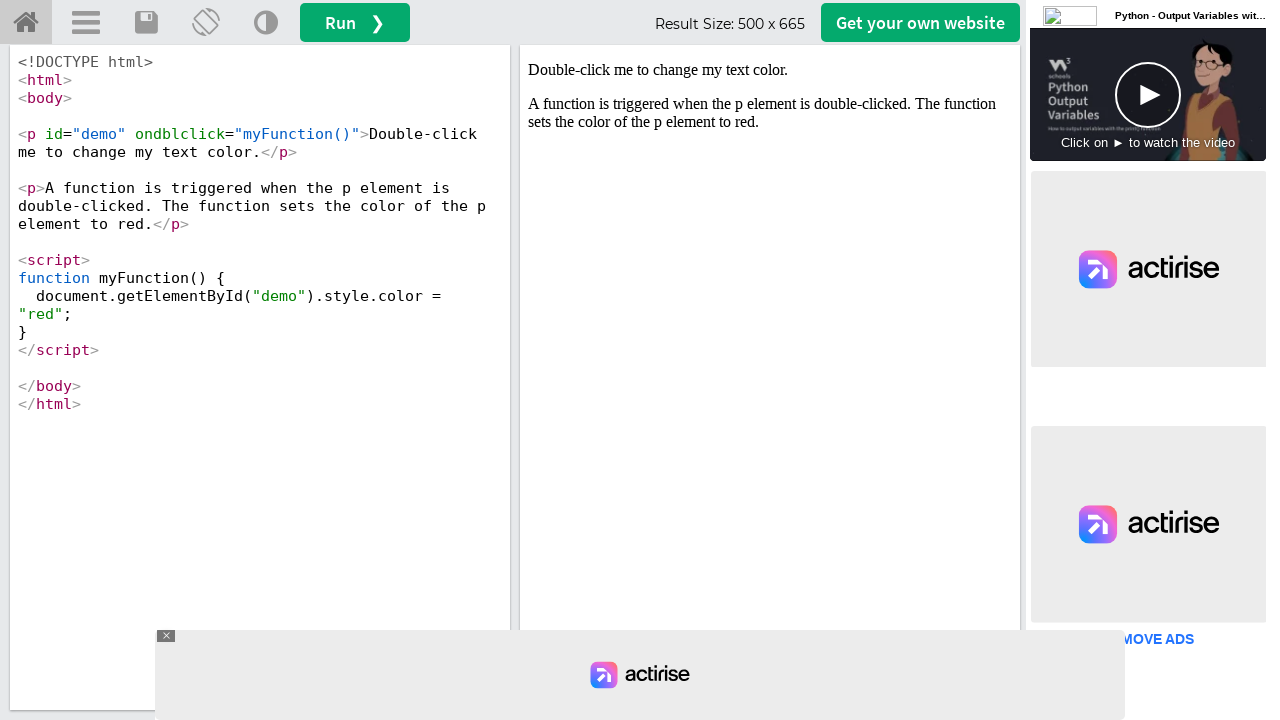

Located paragraph element with ondblclick event handler
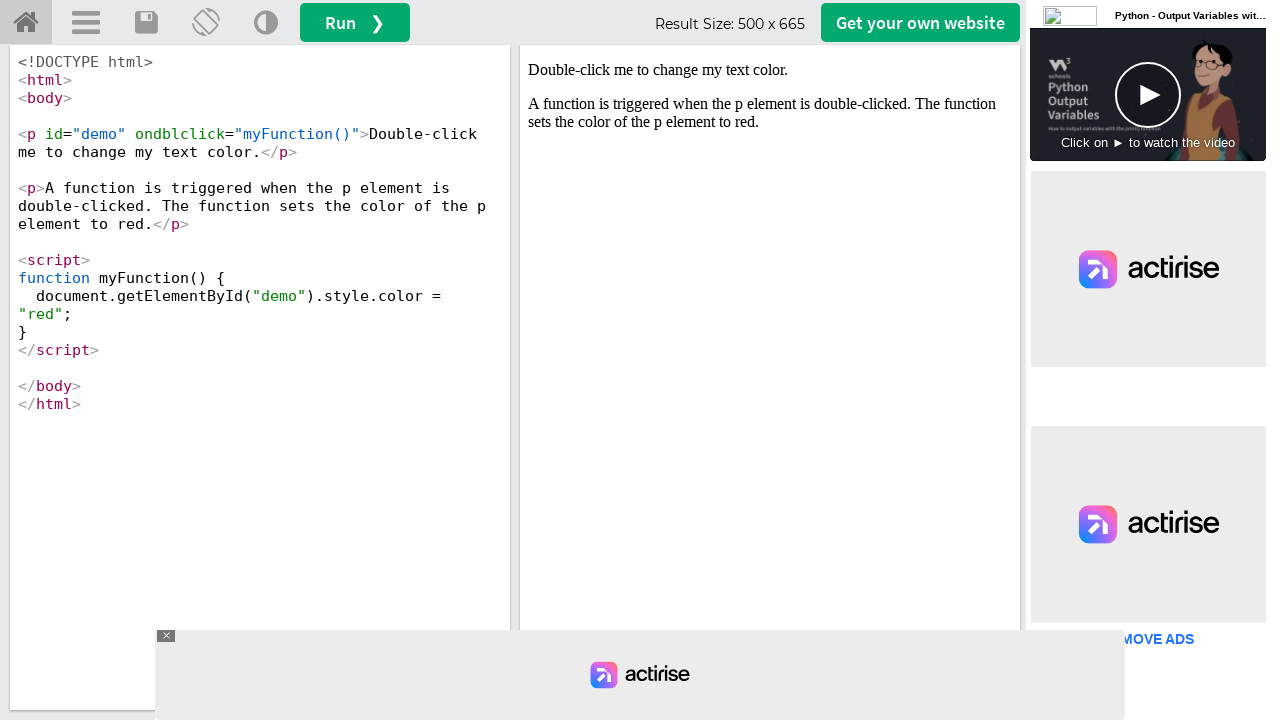

Double-clicked on the text element at (770, 70) on #iframeResult >> internal:control=enter-frame >> p[ondblclick='myFunction()']
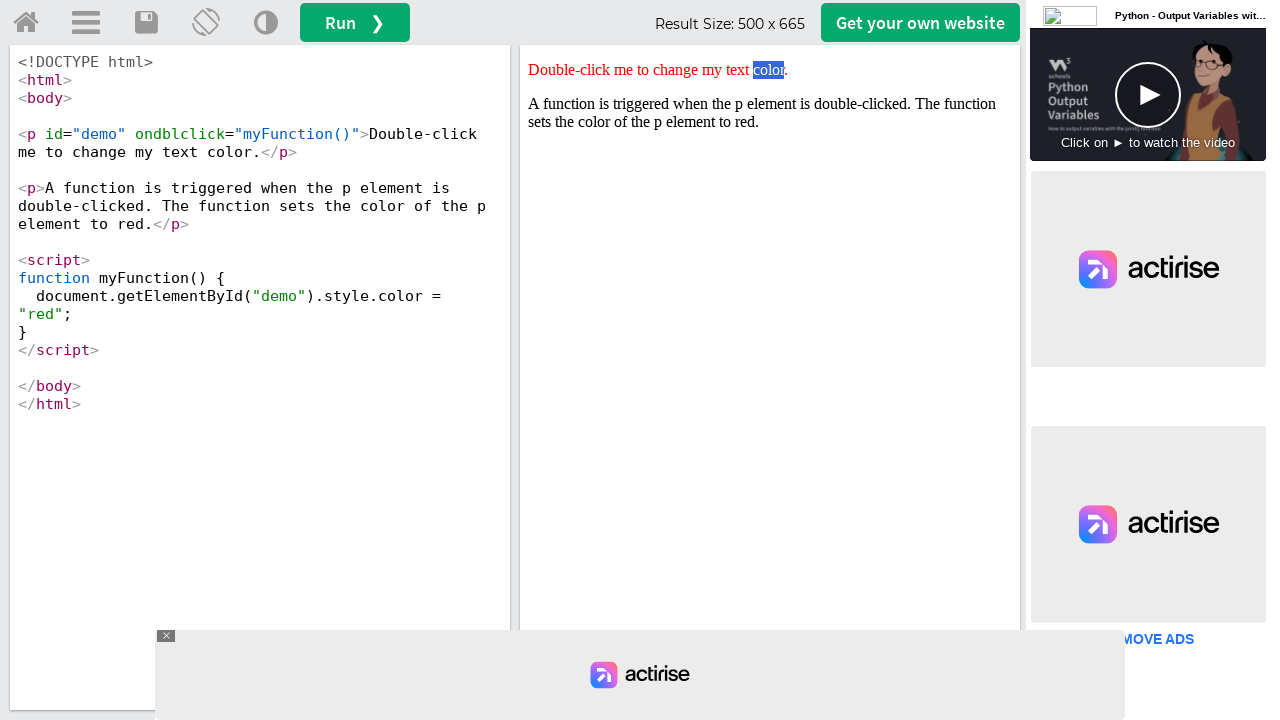

Retrieved style attribute from text element
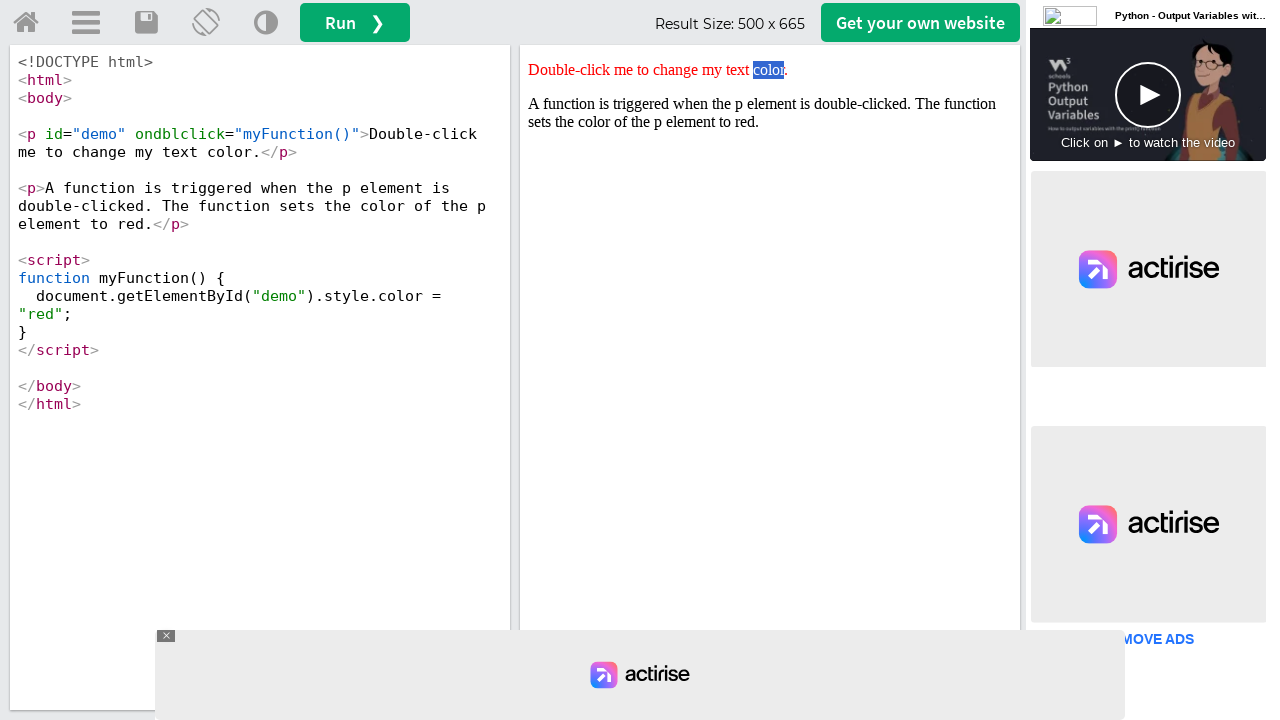

Verified text color changed to red after double-click
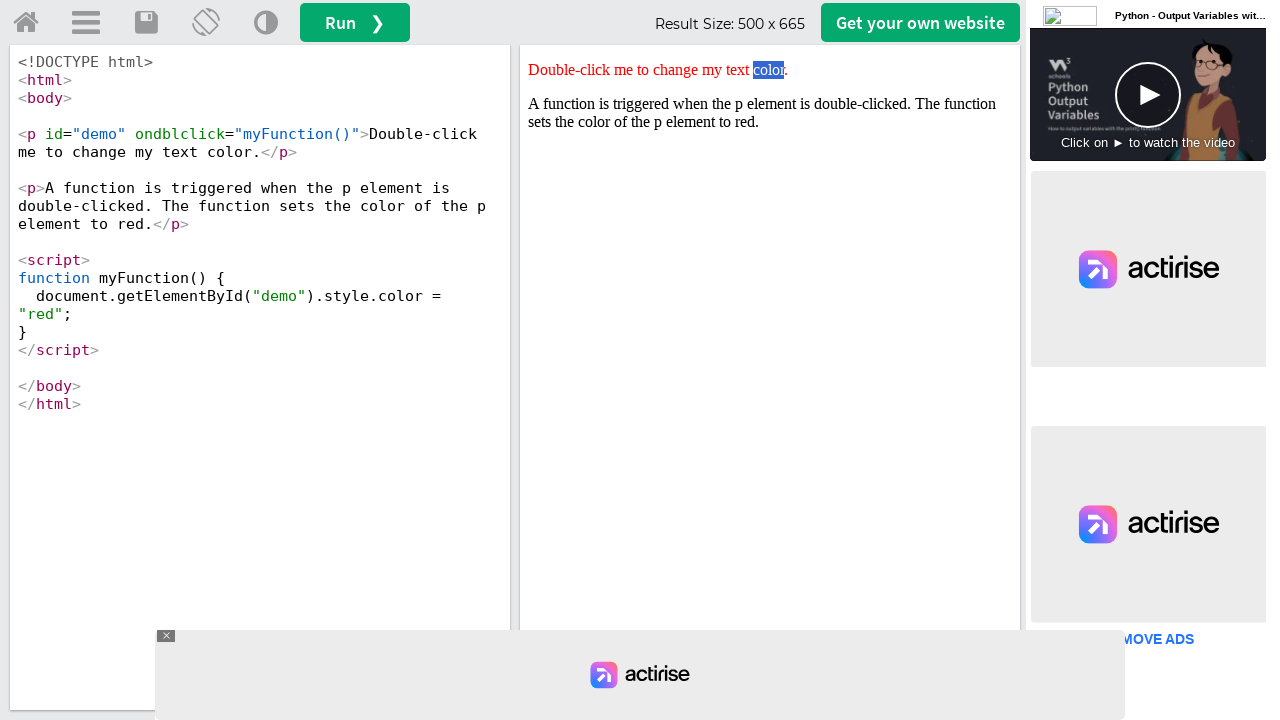

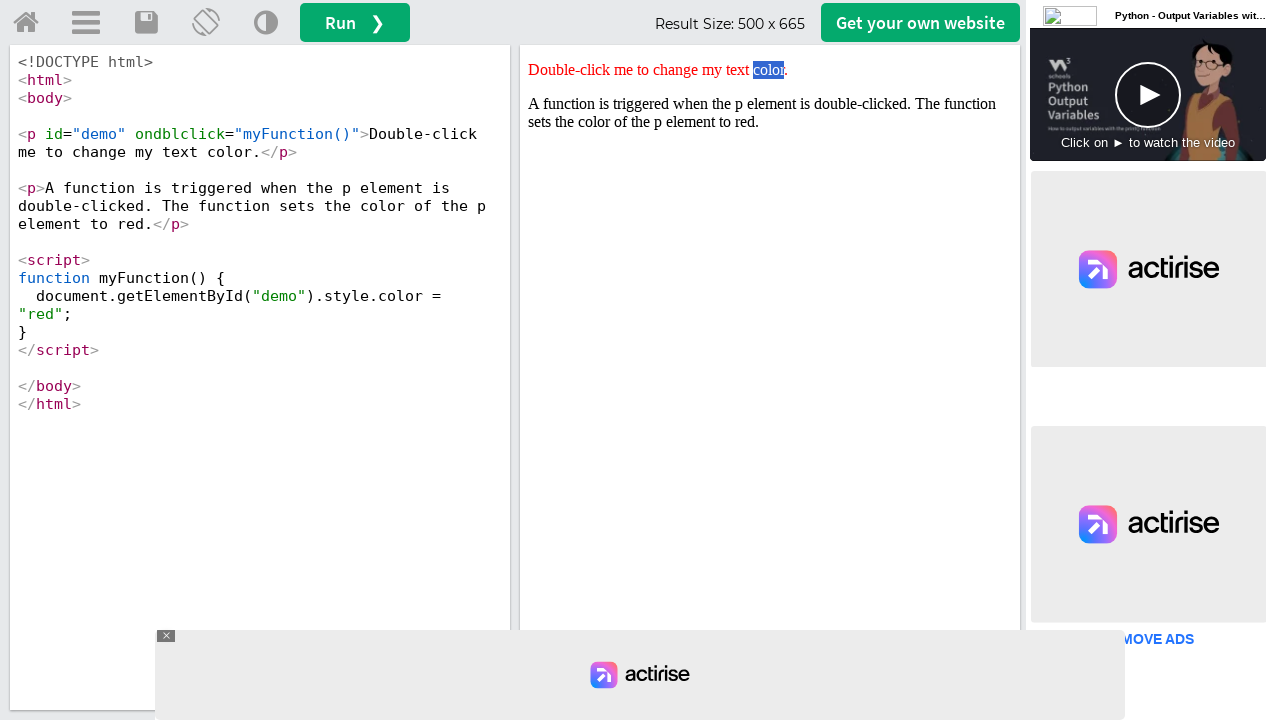